Verifies that a user can select the male radio button

Starting URL: https://ultimateqa.com/automation/

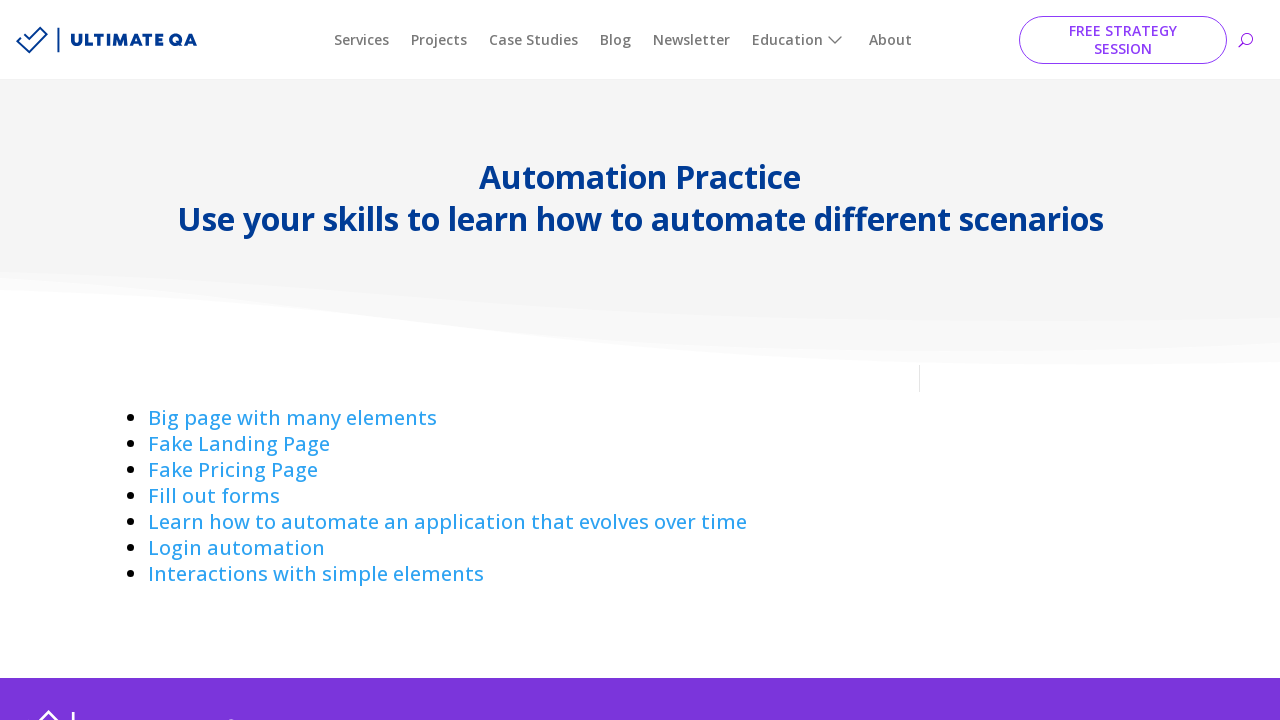

Clicked on Interactions link to navigate to interactions page at (316, 574) on a:has-text('Interactions ')
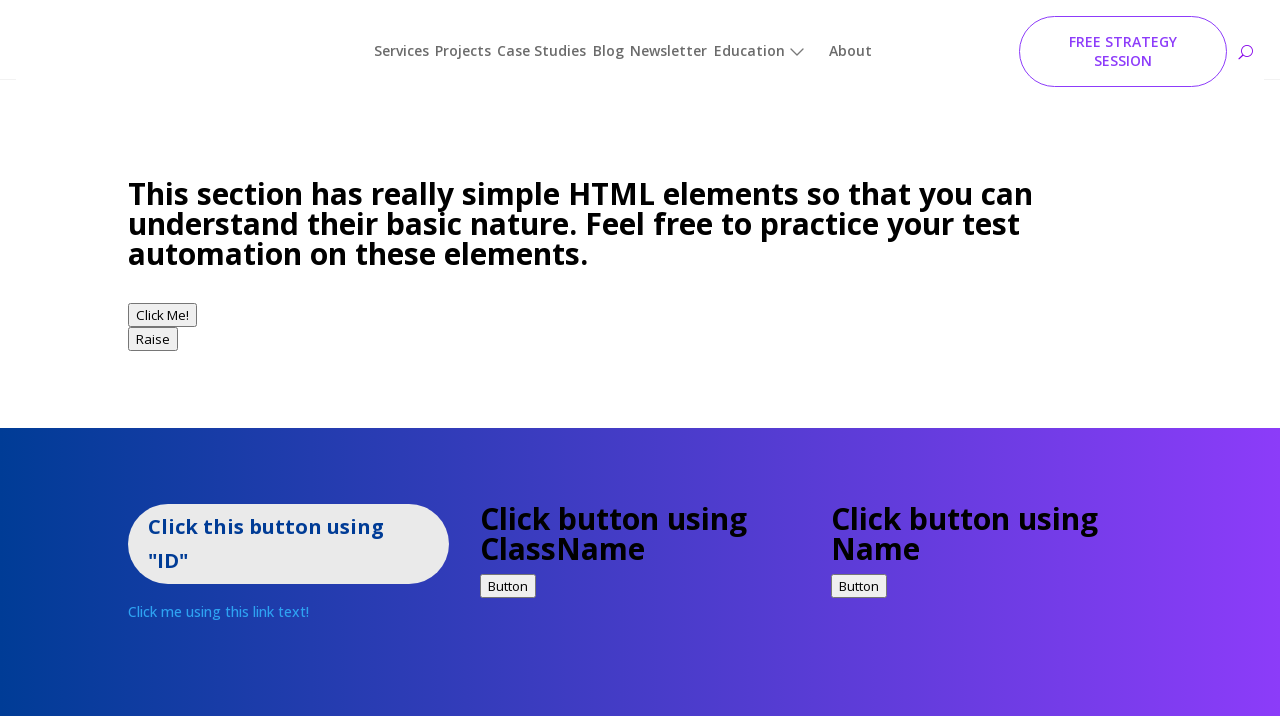

Scrolled down 500 pixels to view radio buttons
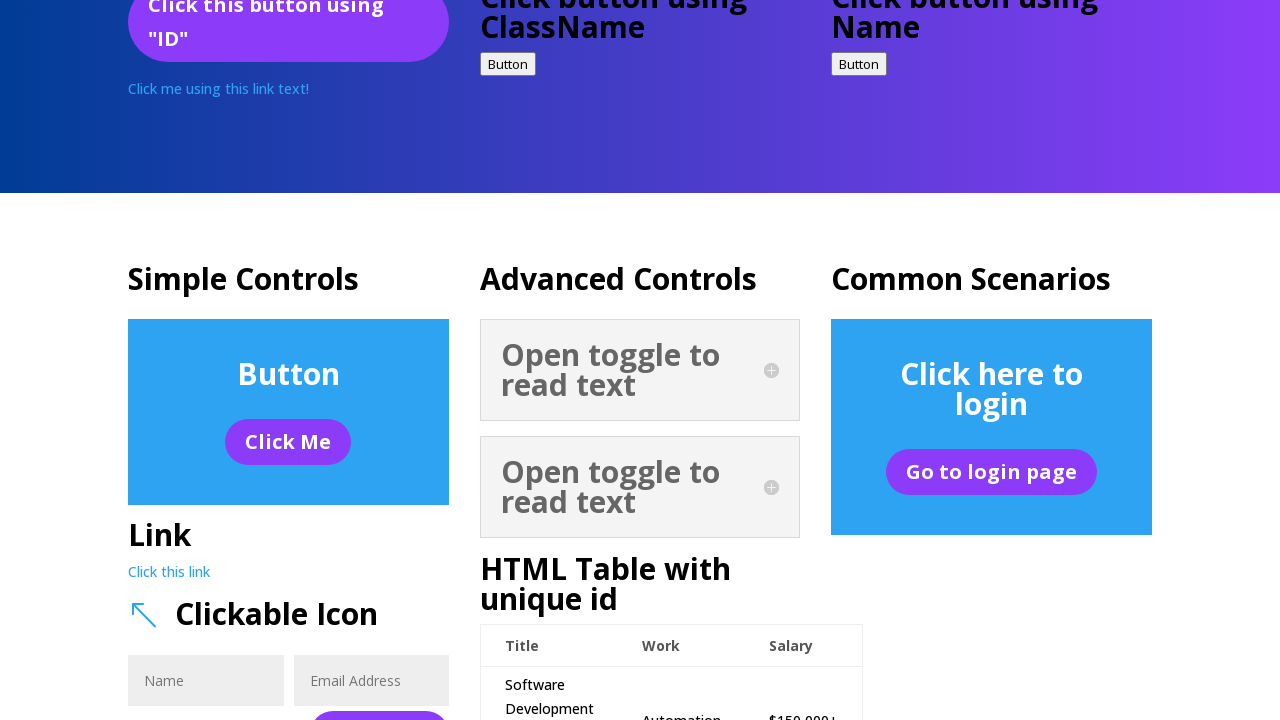

Clicked on the male radio button (first radio button) at (140, 360) on input[type='radio'] >> nth=0
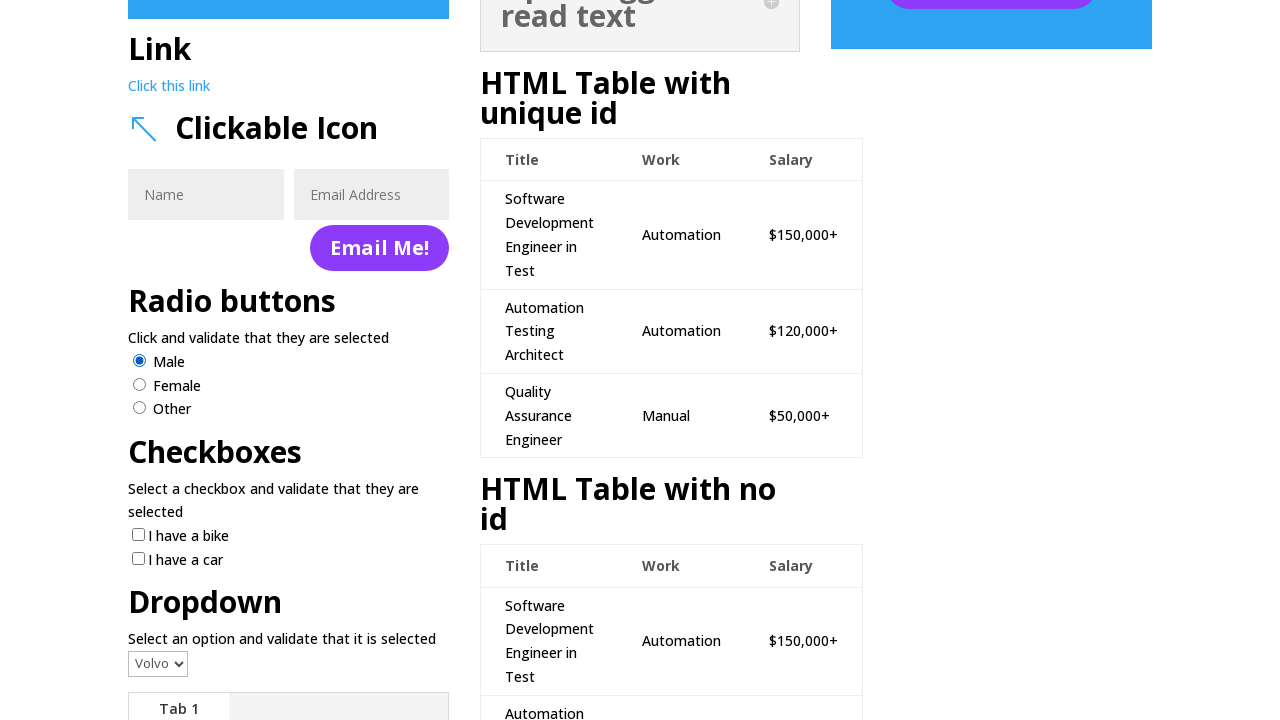

Verified that the male radio button is selected
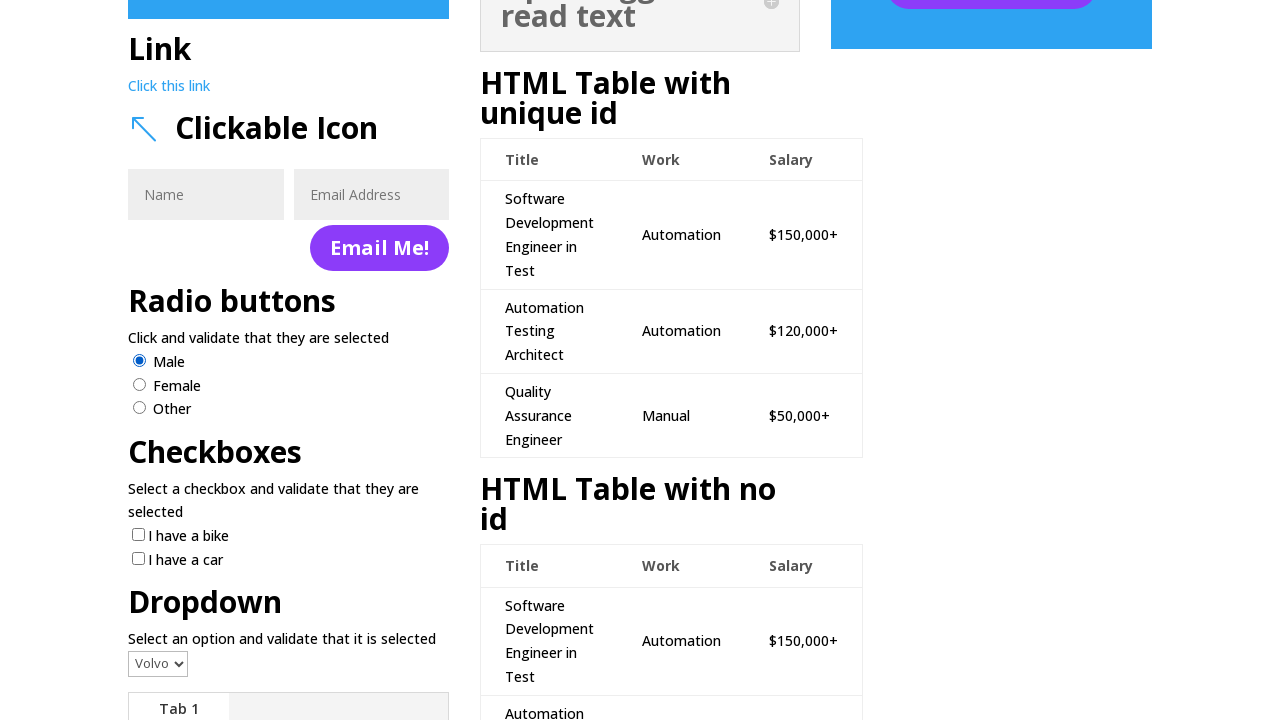

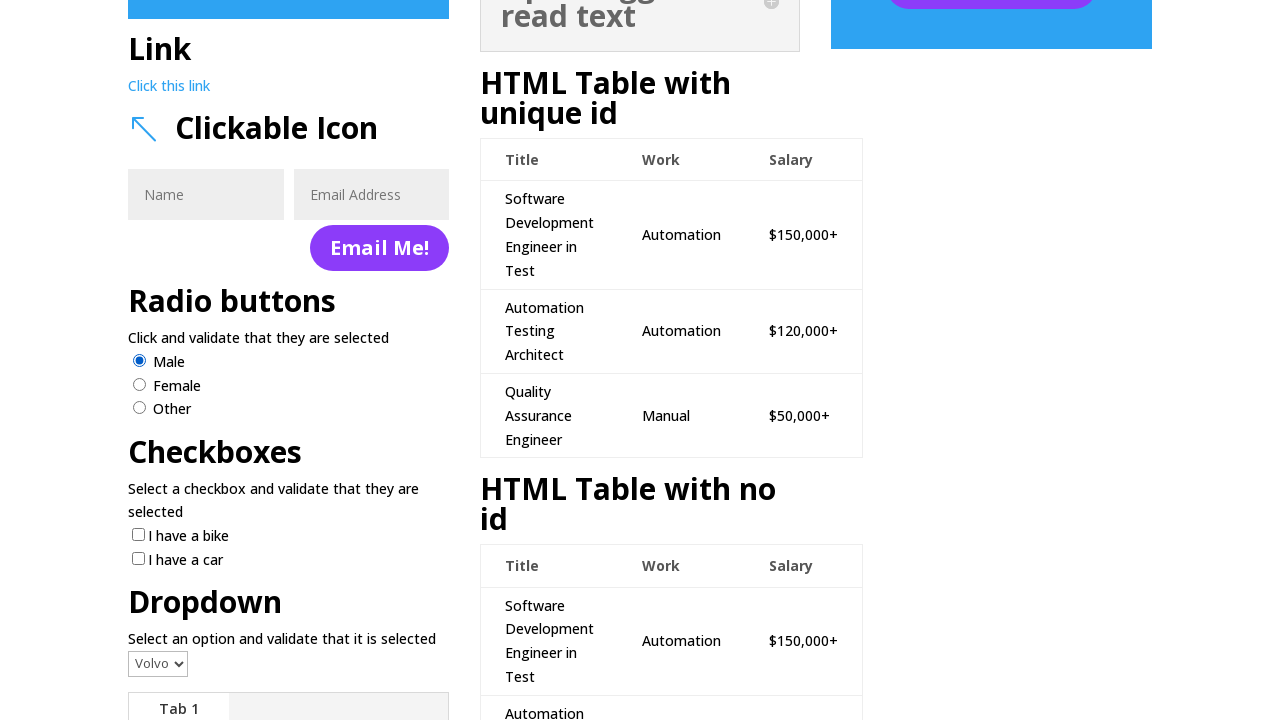